Tests that the back button works correctly with filter navigation

Starting URL: https://demo.playwright.dev/todomvc

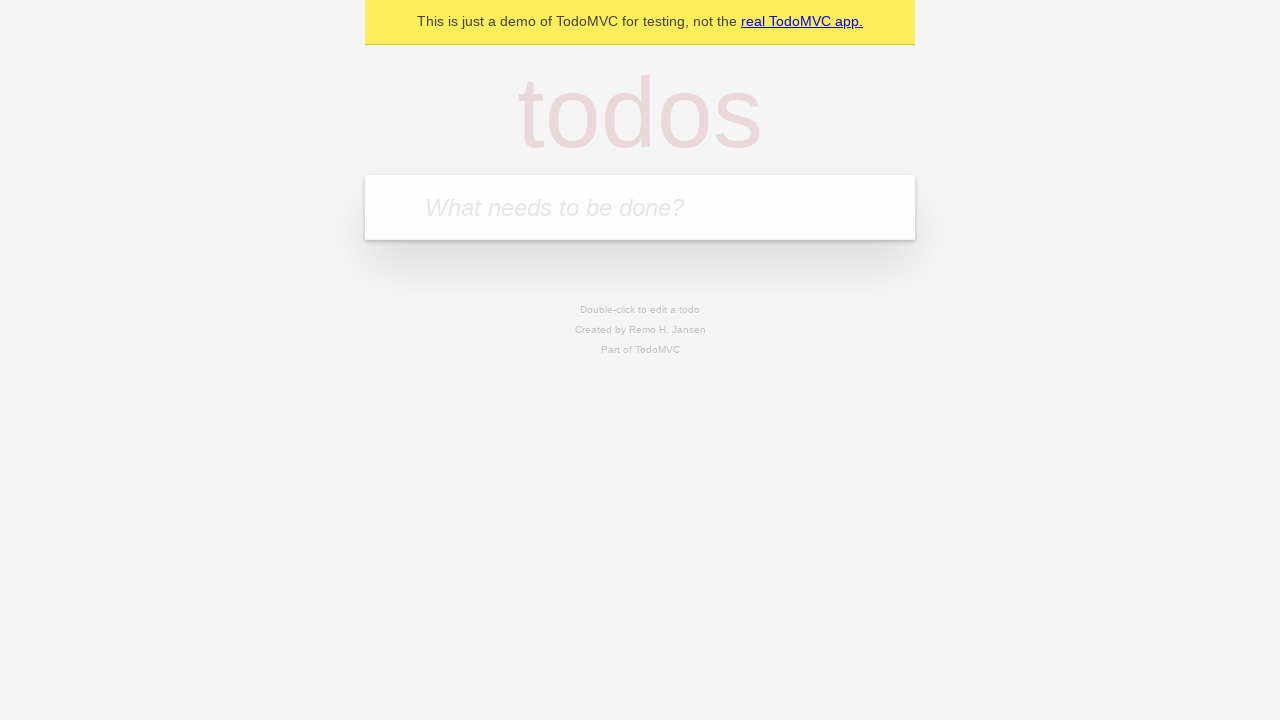

Filled todo input with 'buy some cheese2' on internal:attr=[placeholder="What needs to be done?"i]
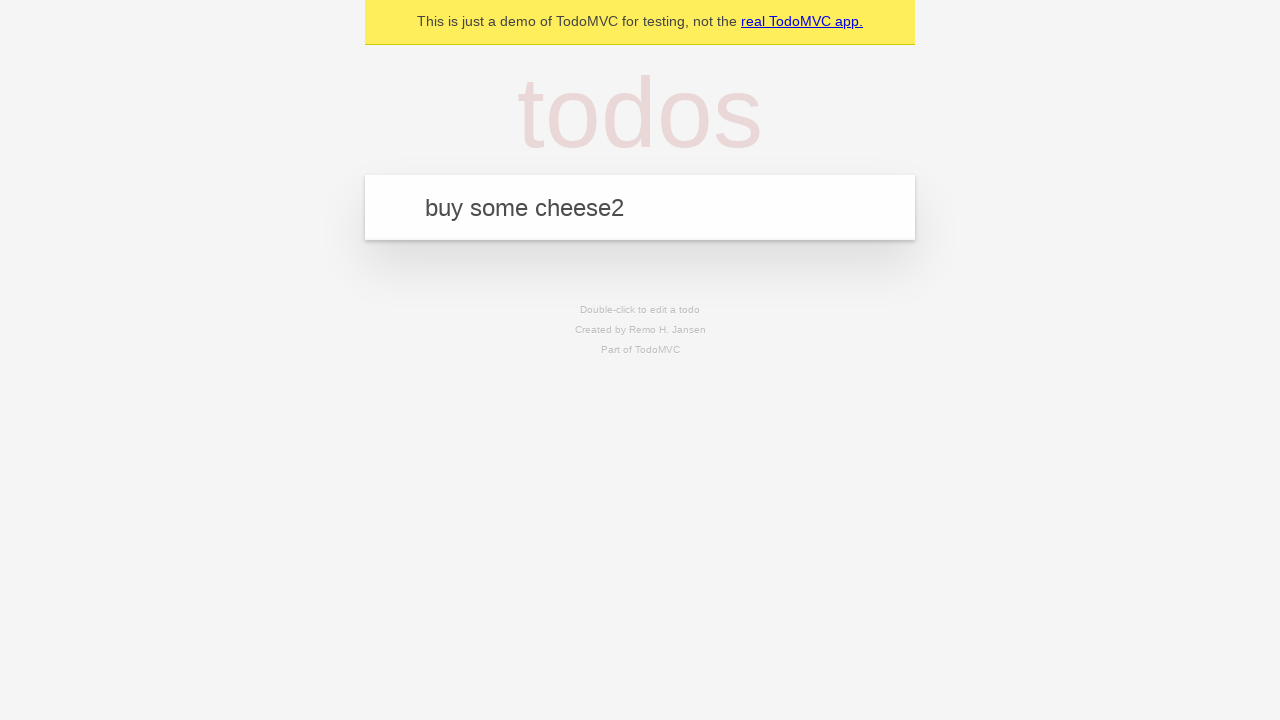

Pressed Enter to create first todo on internal:attr=[placeholder="What needs to be done?"i]
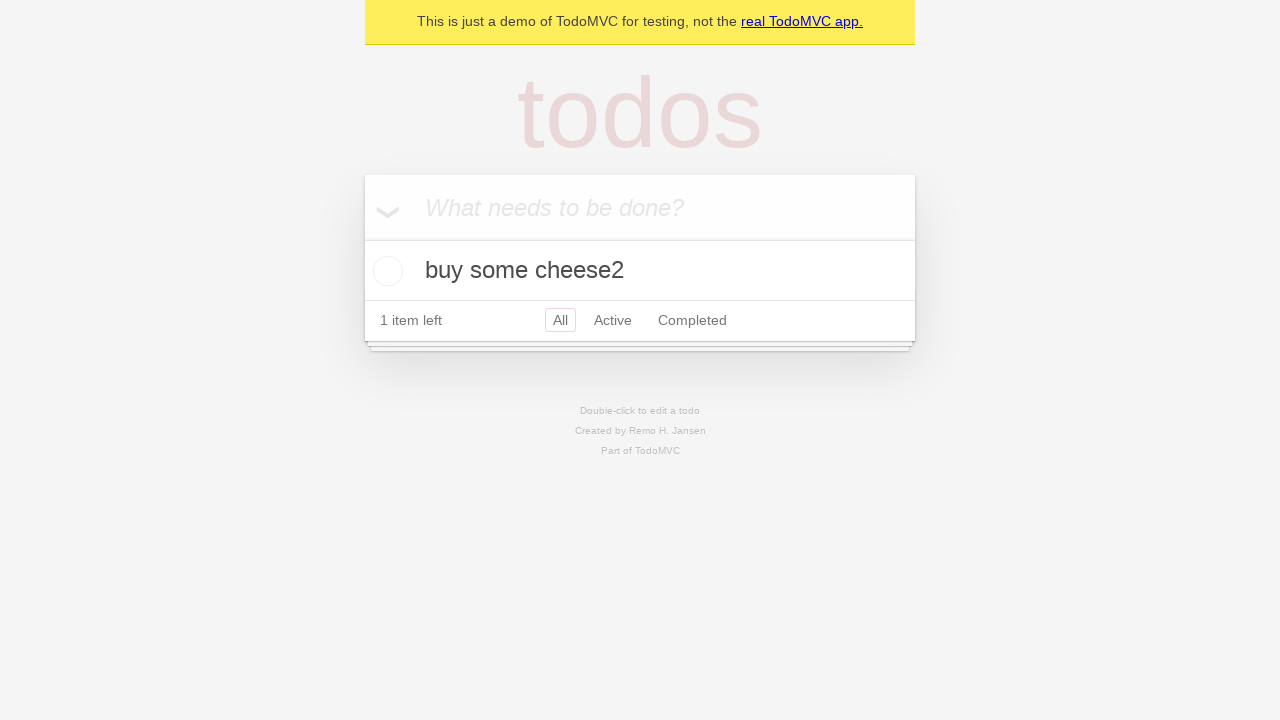

Filled todo input with 'feed the cat' on internal:attr=[placeholder="What needs to be done?"i]
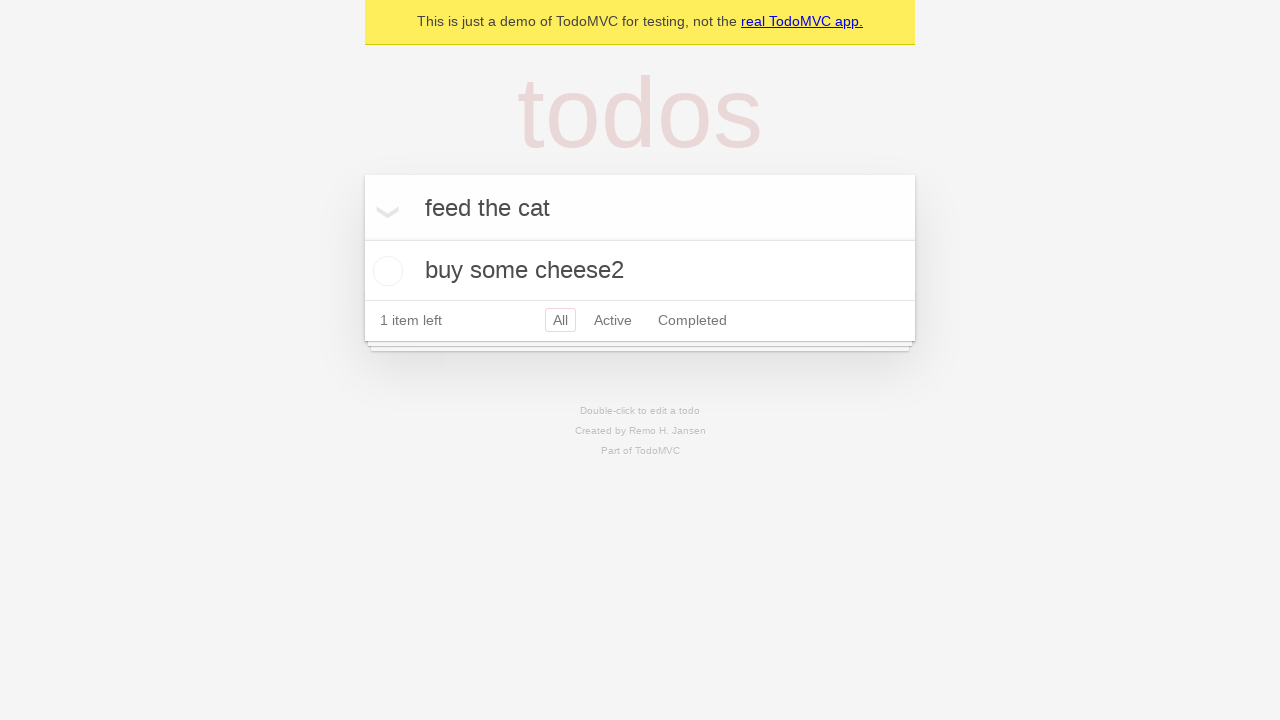

Pressed Enter to create second todo on internal:attr=[placeholder="What needs to be done?"i]
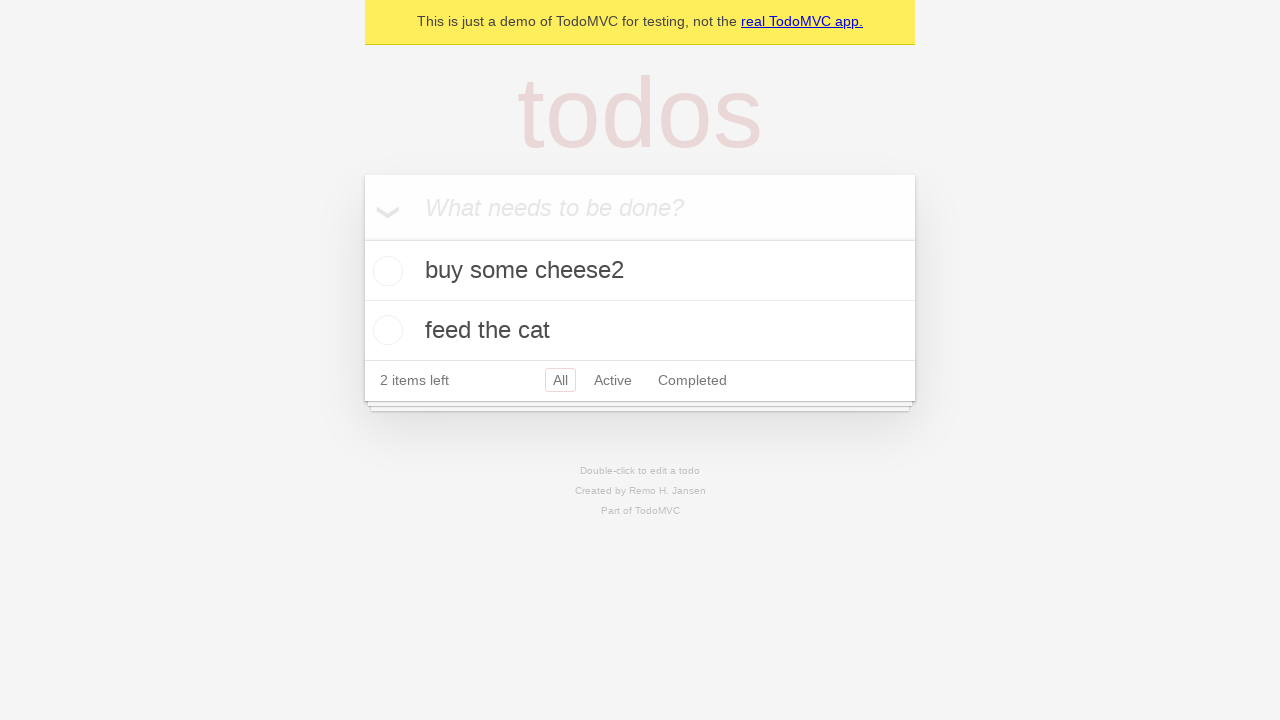

Filled todo input with 'book a doctors appointment' on internal:attr=[placeholder="What needs to be done?"i]
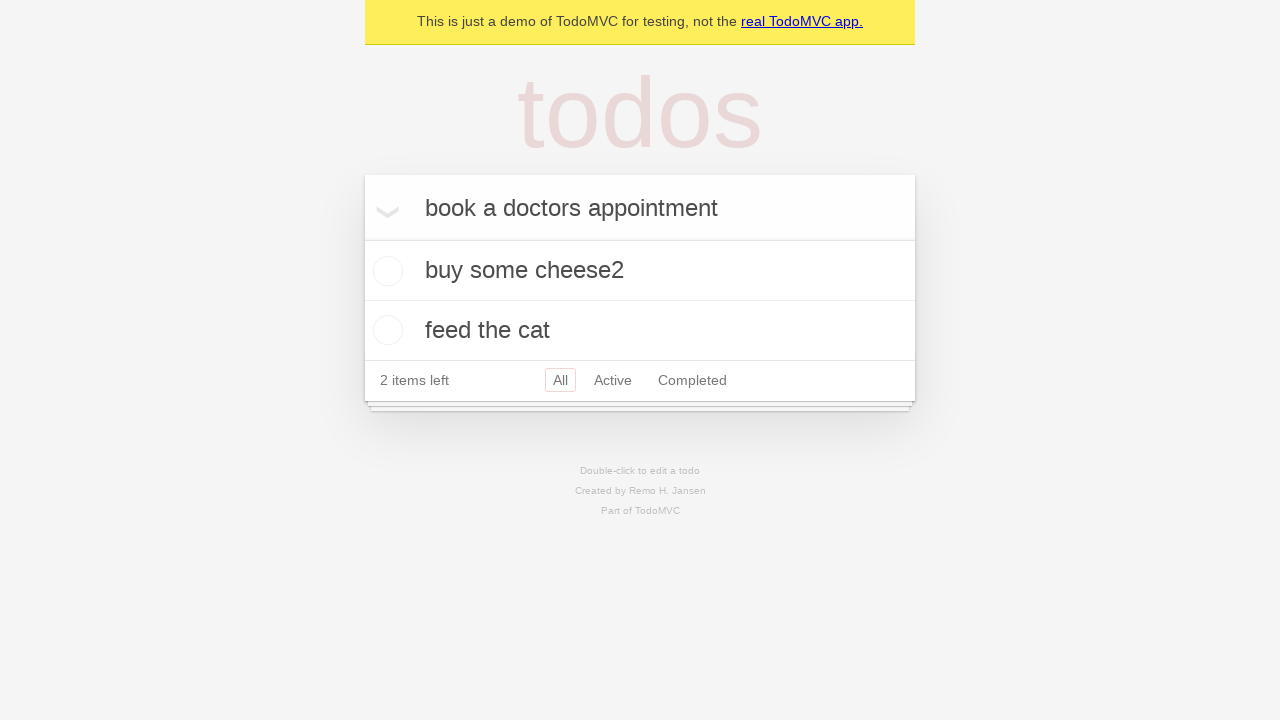

Pressed Enter to create third todo on internal:attr=[placeholder="What needs to be done?"i]
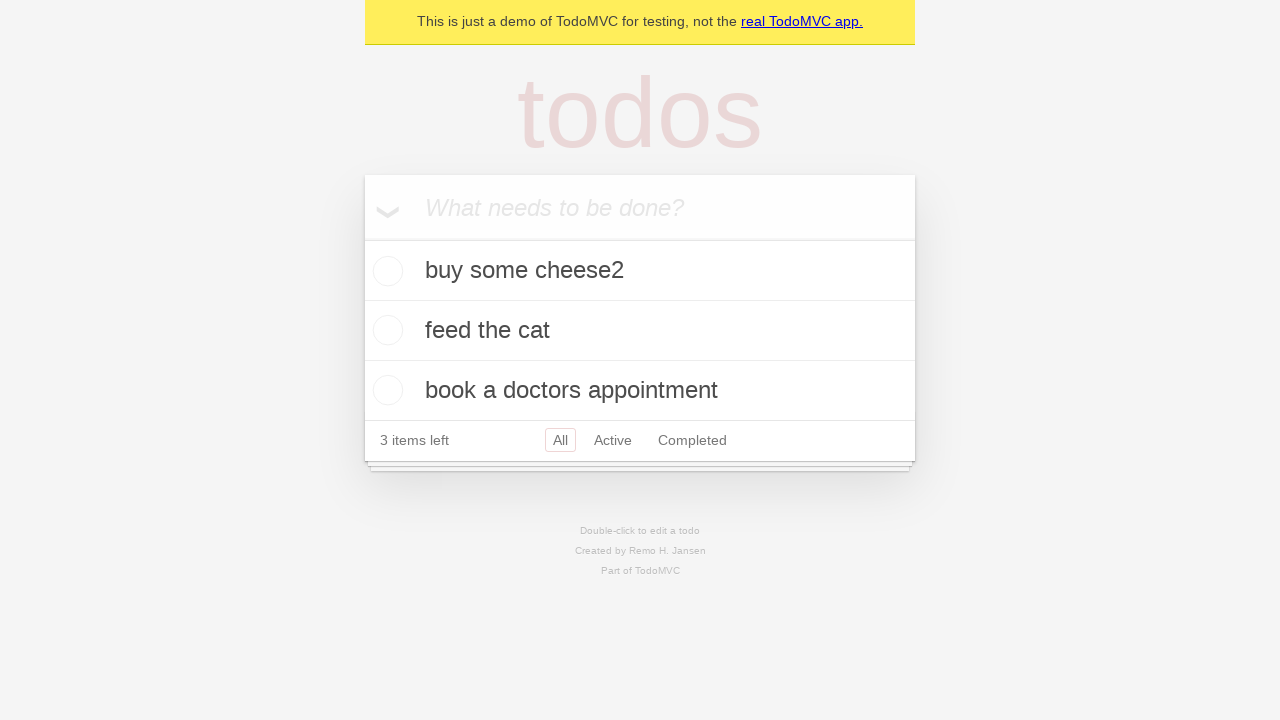

Checked the second todo item at (385, 330) on internal:testid=[data-testid="todo-item"s] >> nth=1 >> internal:role=checkbox
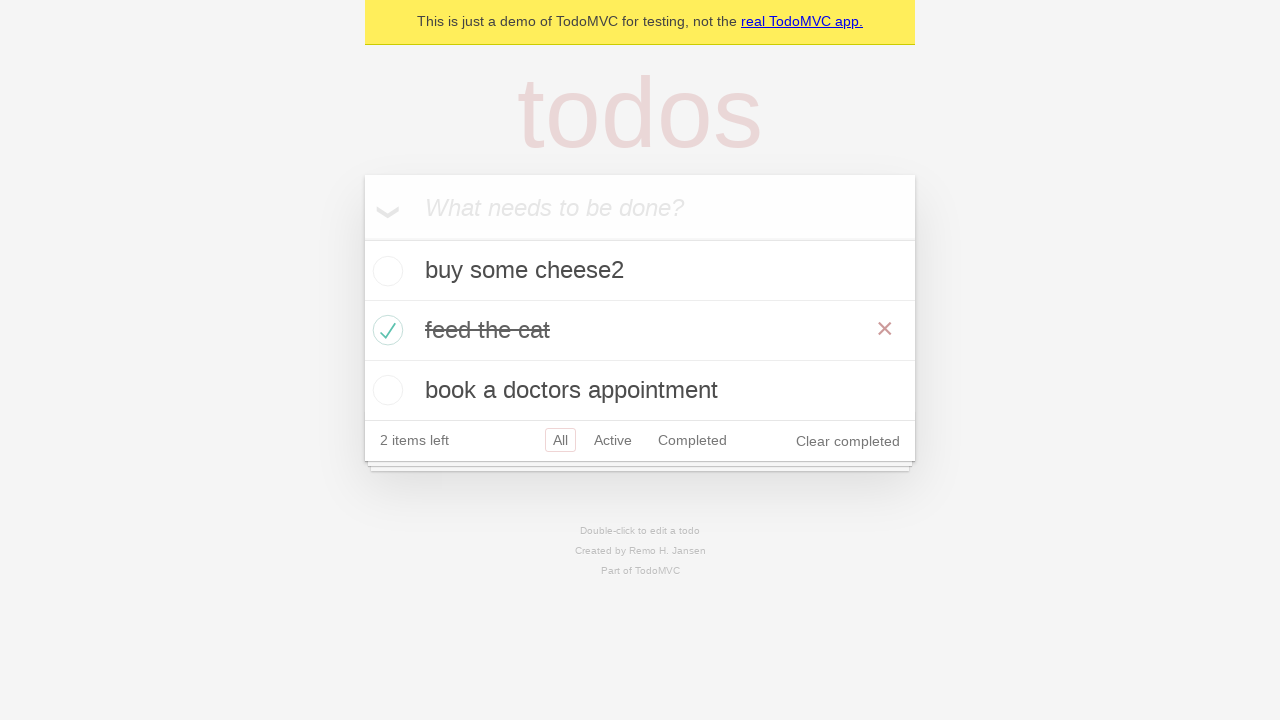

Clicked 'All' filter link at (560, 440) on internal:role=link[name="All"i]
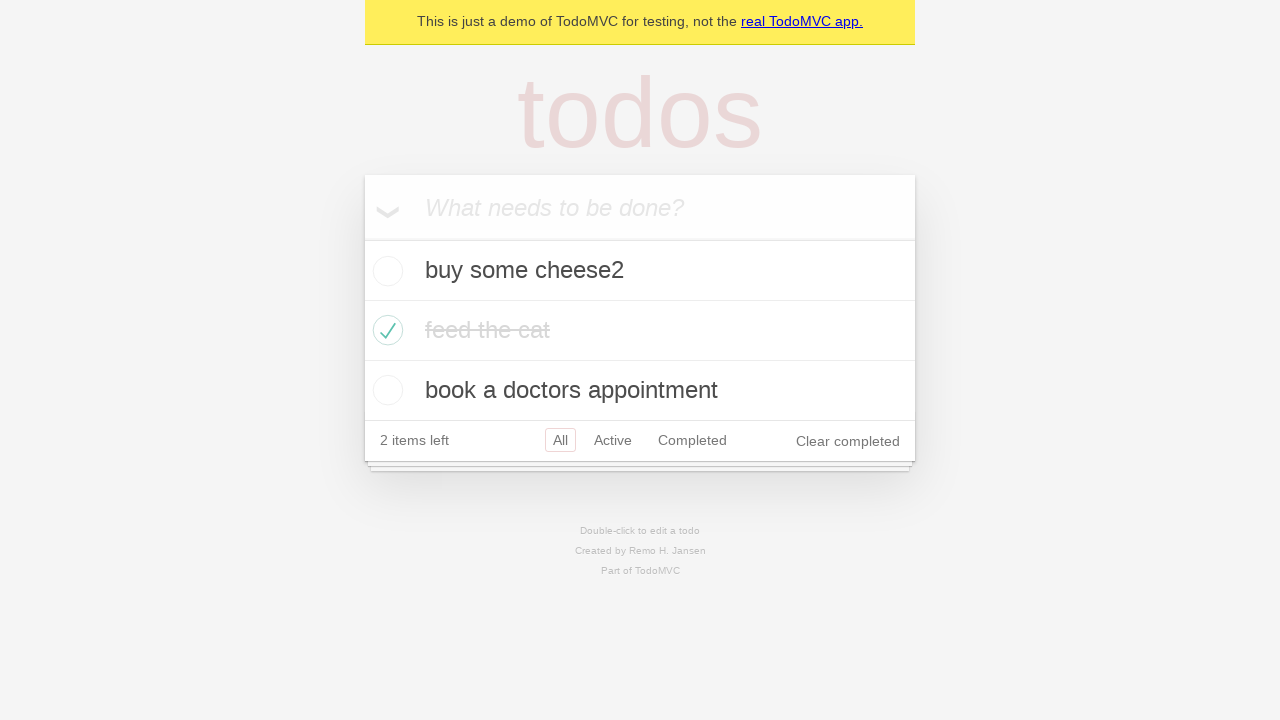

Clicked 'Active' filter link at (613, 440) on internal:role=link[name="Active"i]
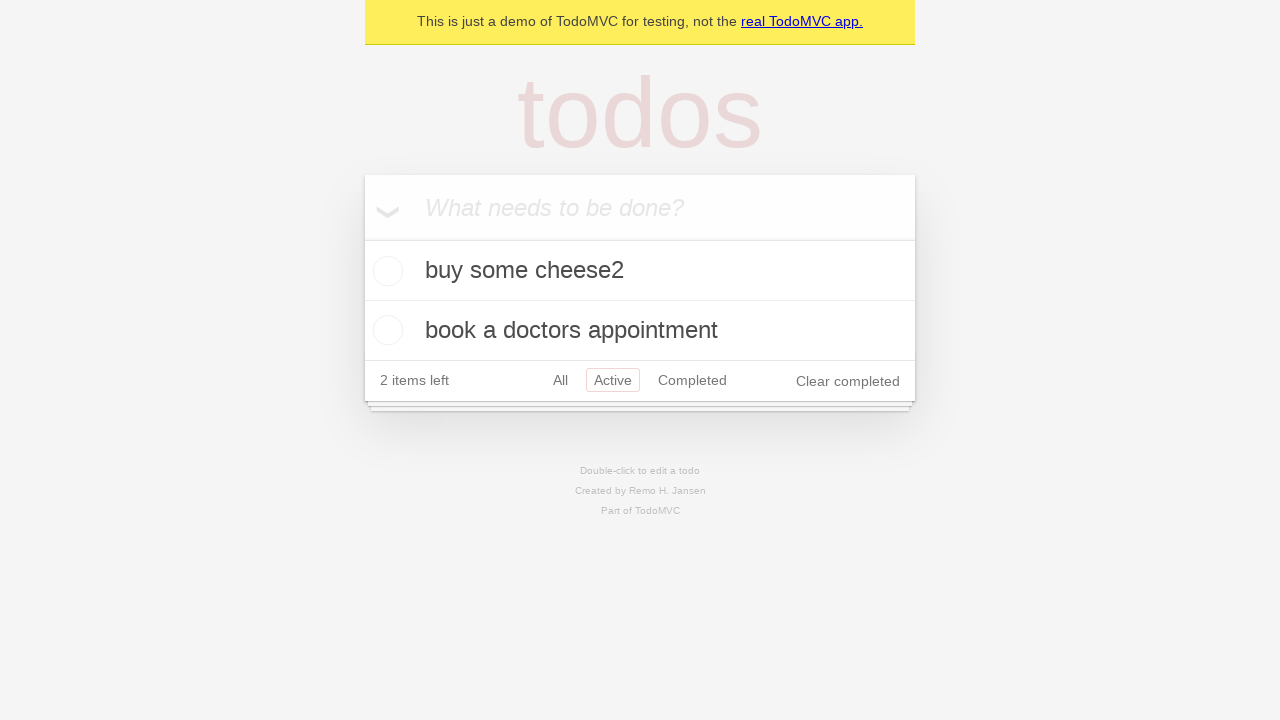

Clicked 'Completed' filter link at (692, 380) on internal:role=link[name="Completed"i]
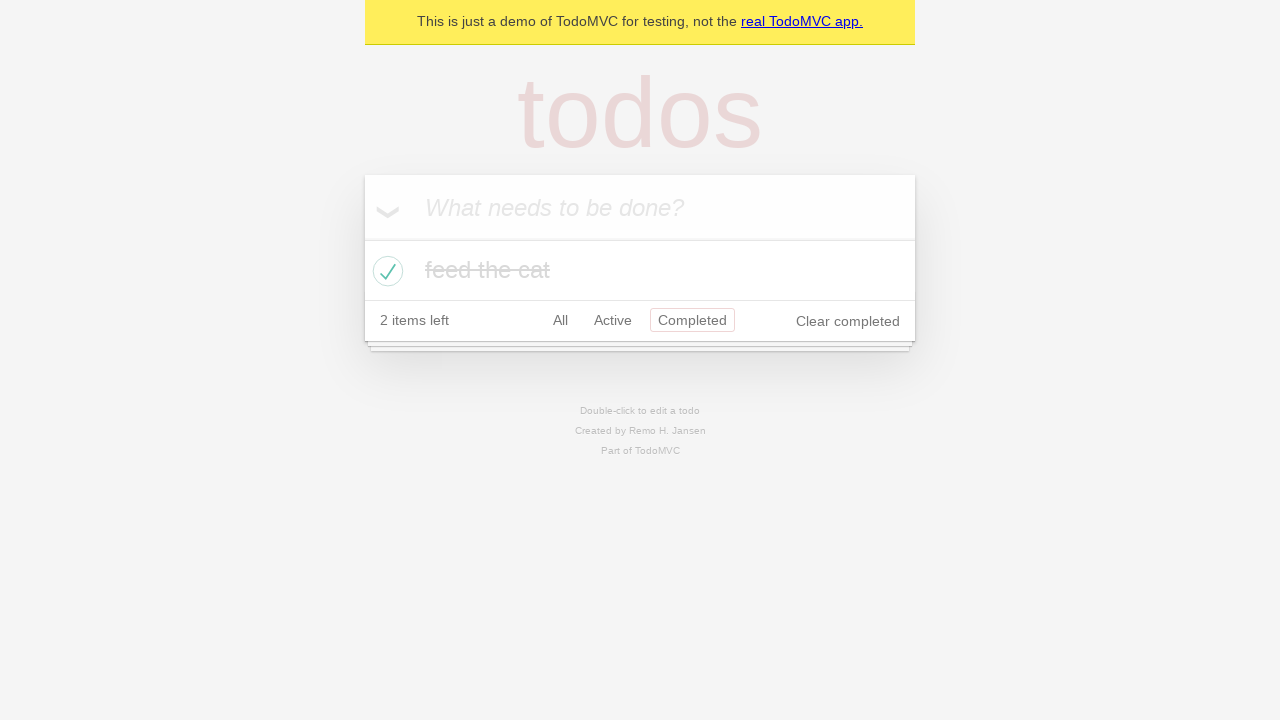

Navigated back from Completed filter
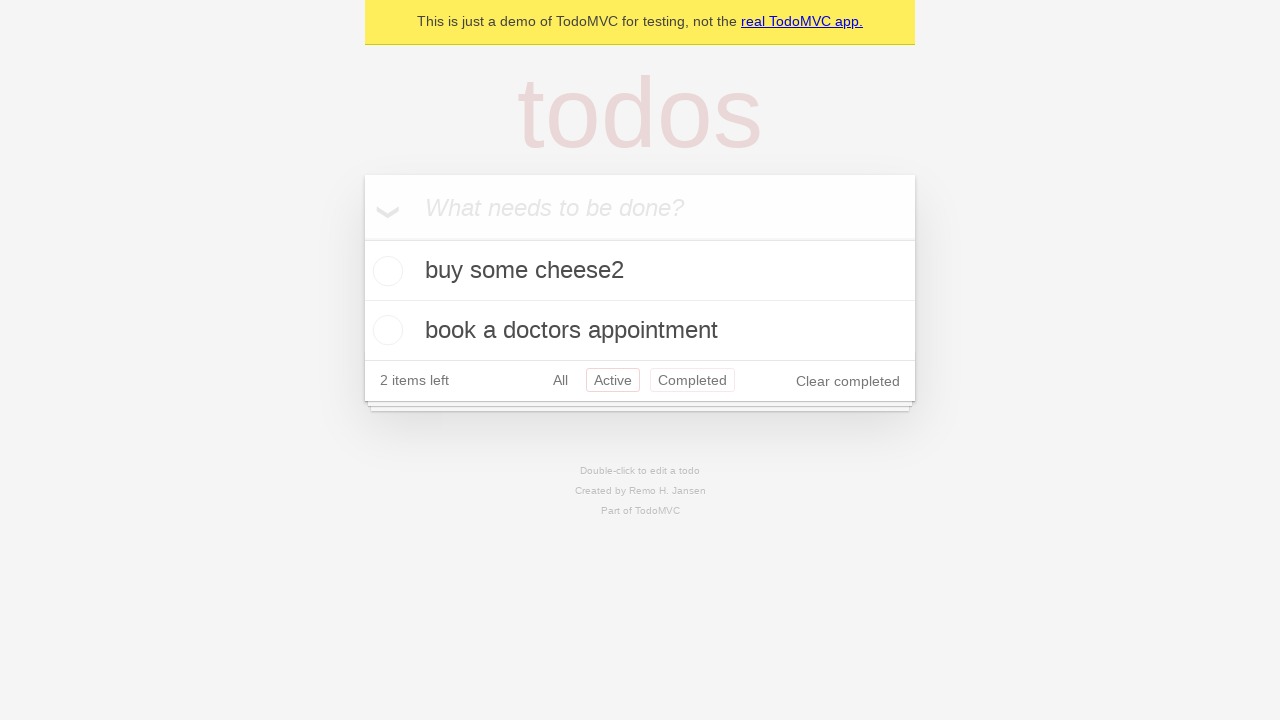

Navigated back again to Active filter
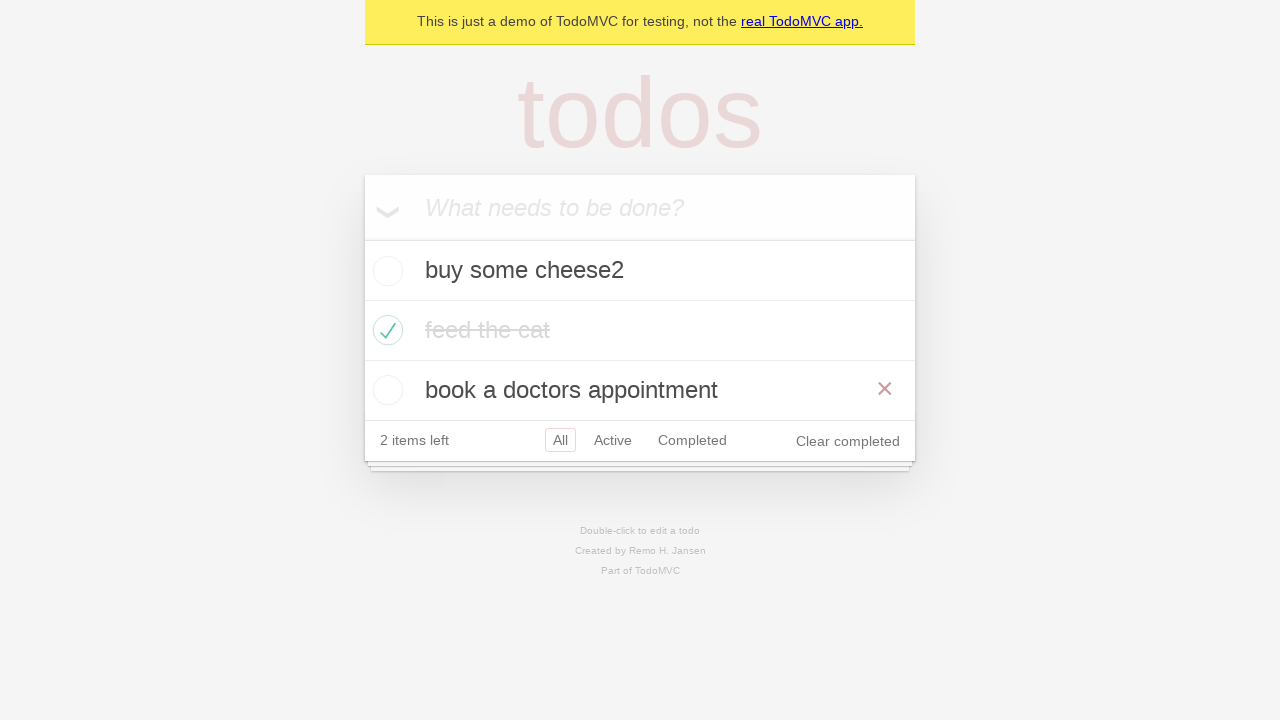

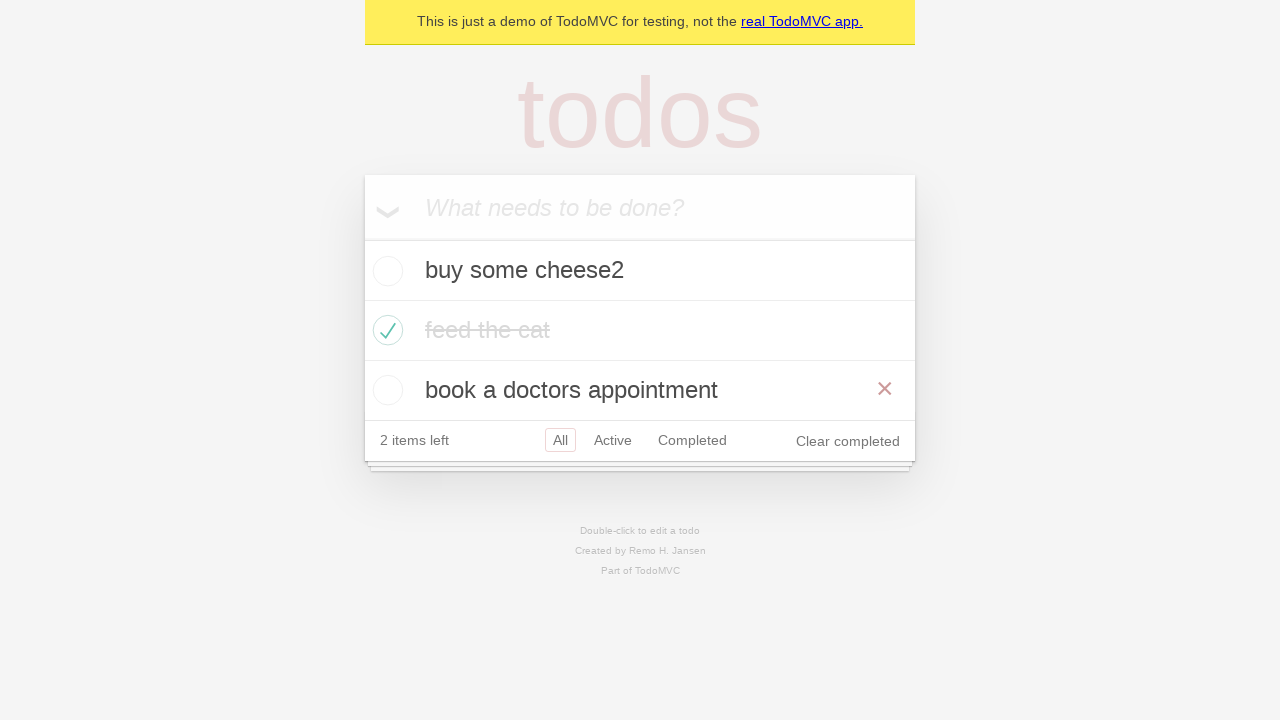